Tests JavaScript prompt alert by clicking a button to trigger the prompt, entering text, and accepting it

Starting URL: https://v1.training-support.net/selenium/javascript-alerts

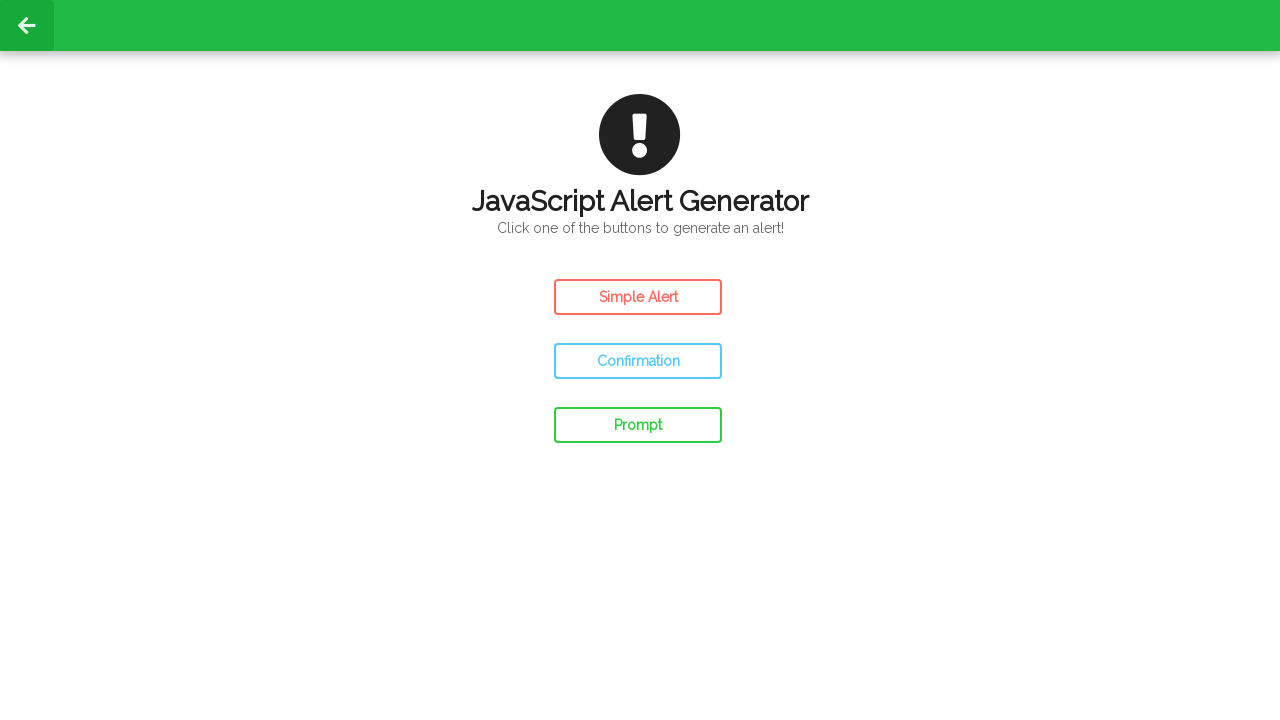

Set up dialog handler to accept prompt with text 'Awesome!'
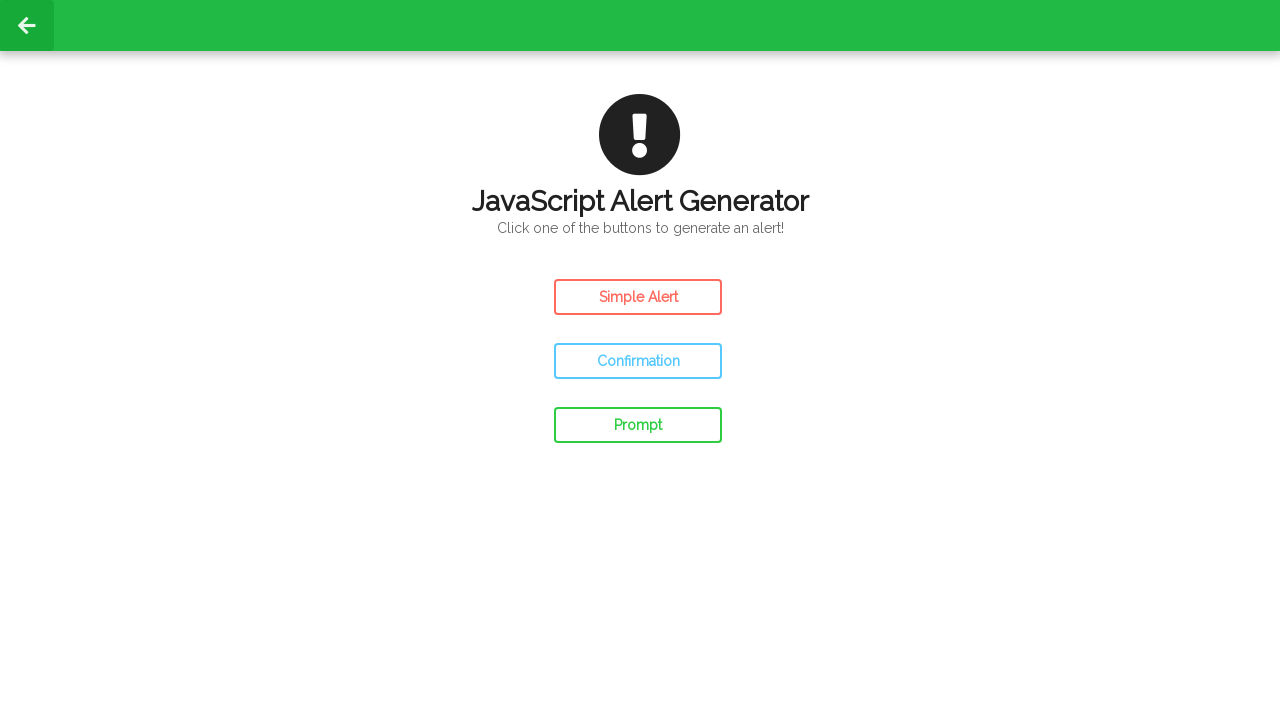

Clicked prompt button to trigger JavaScript prompt alert at (638, 425) on #prompt
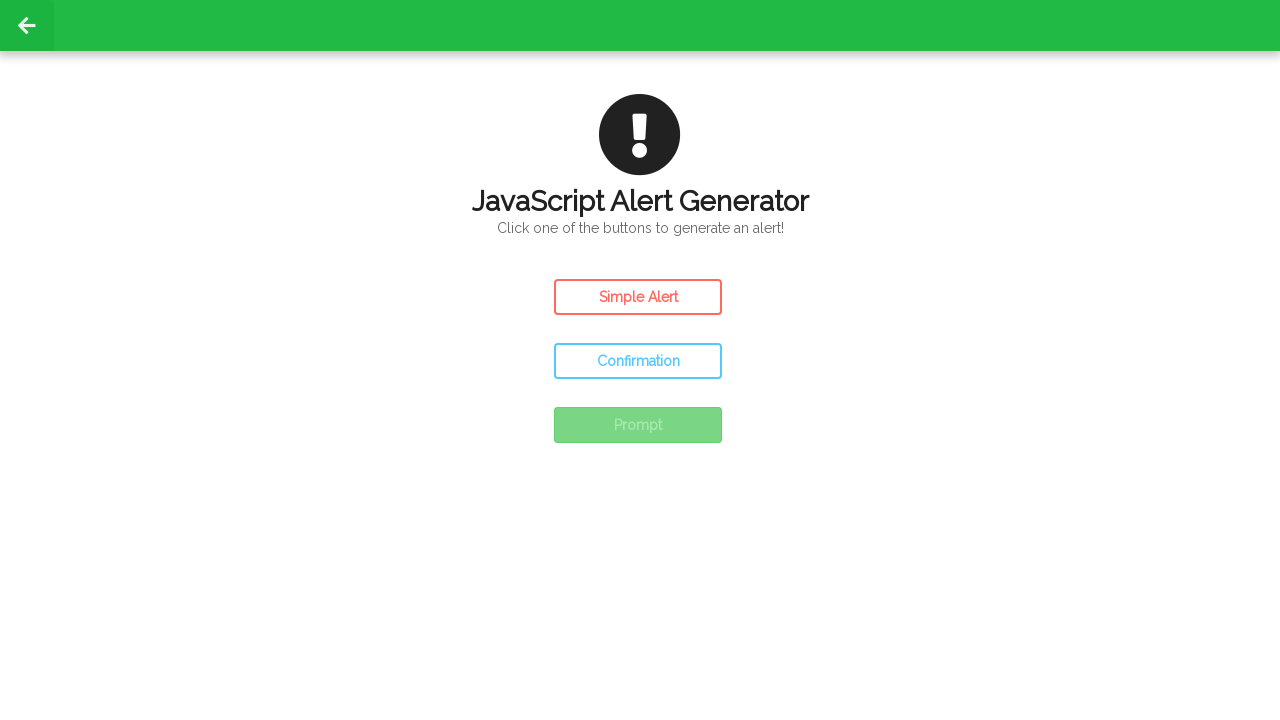

Waited for dialog to be handled
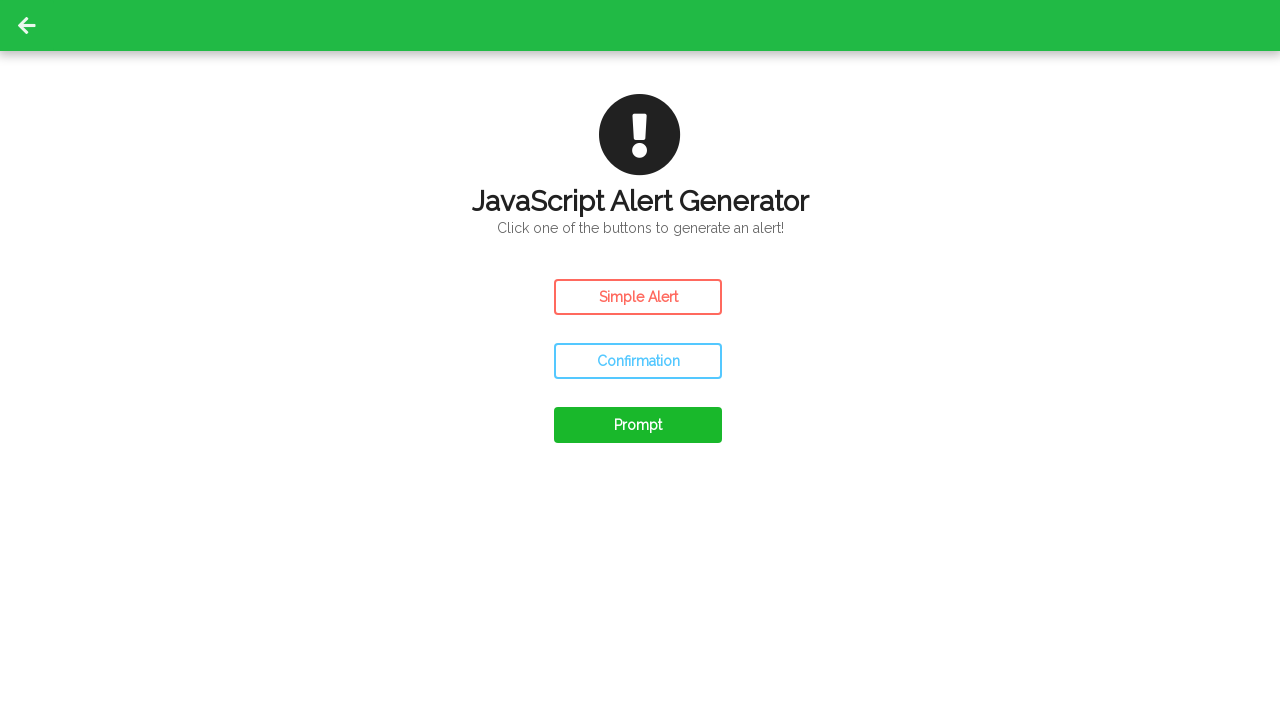

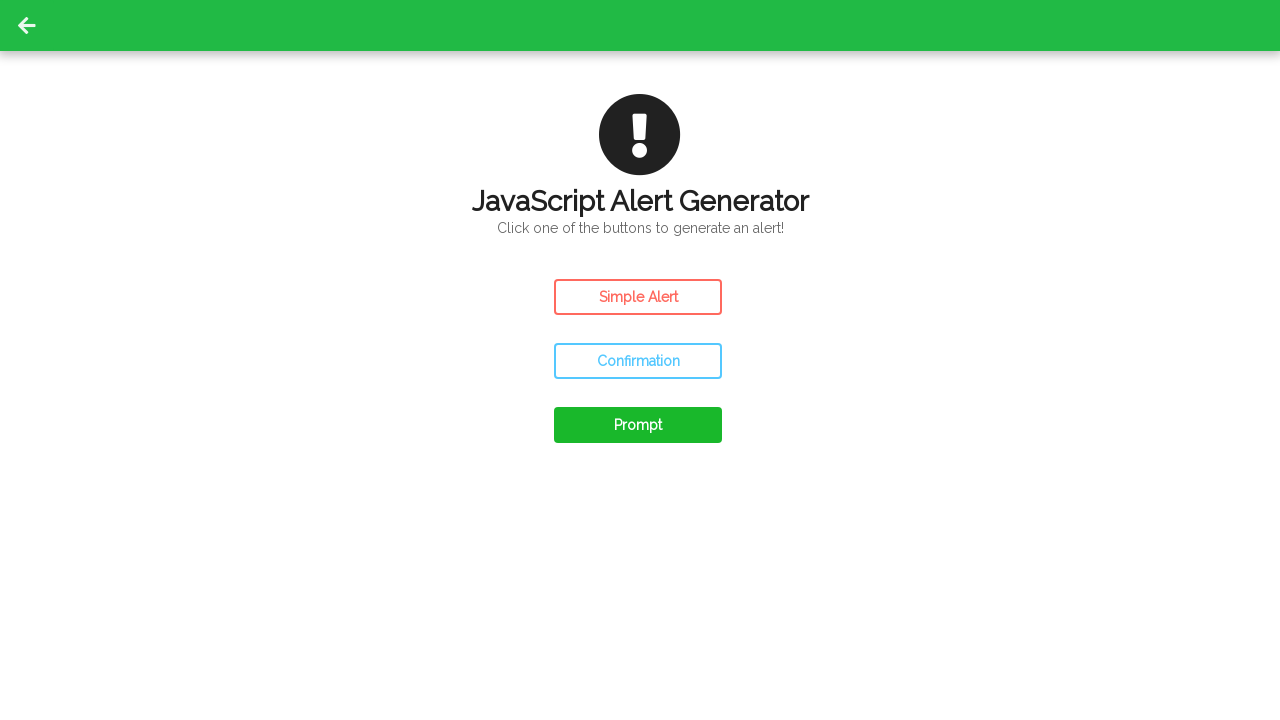